Navigates to the Goibibo travel booking website homepage and verifies it loads successfully.

Starting URL: https://www.goibibo.com/

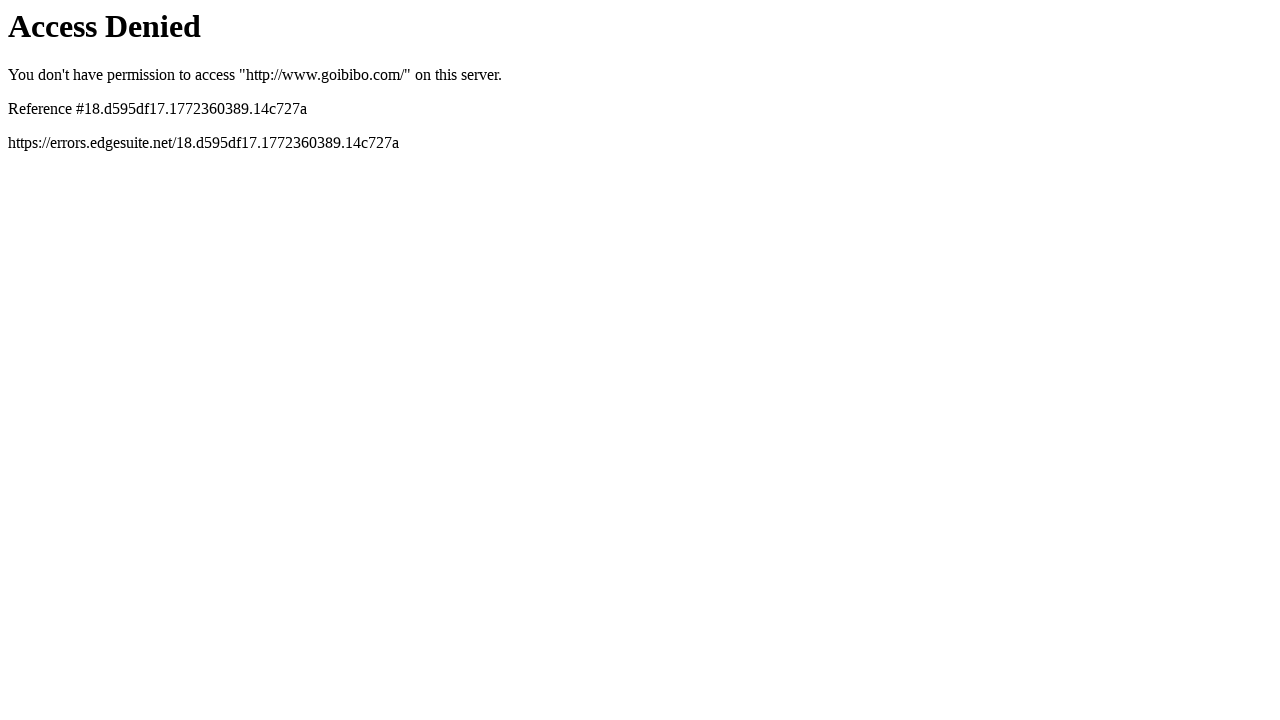

Navigated to Goibibo homepage at https://www.goibibo.com/
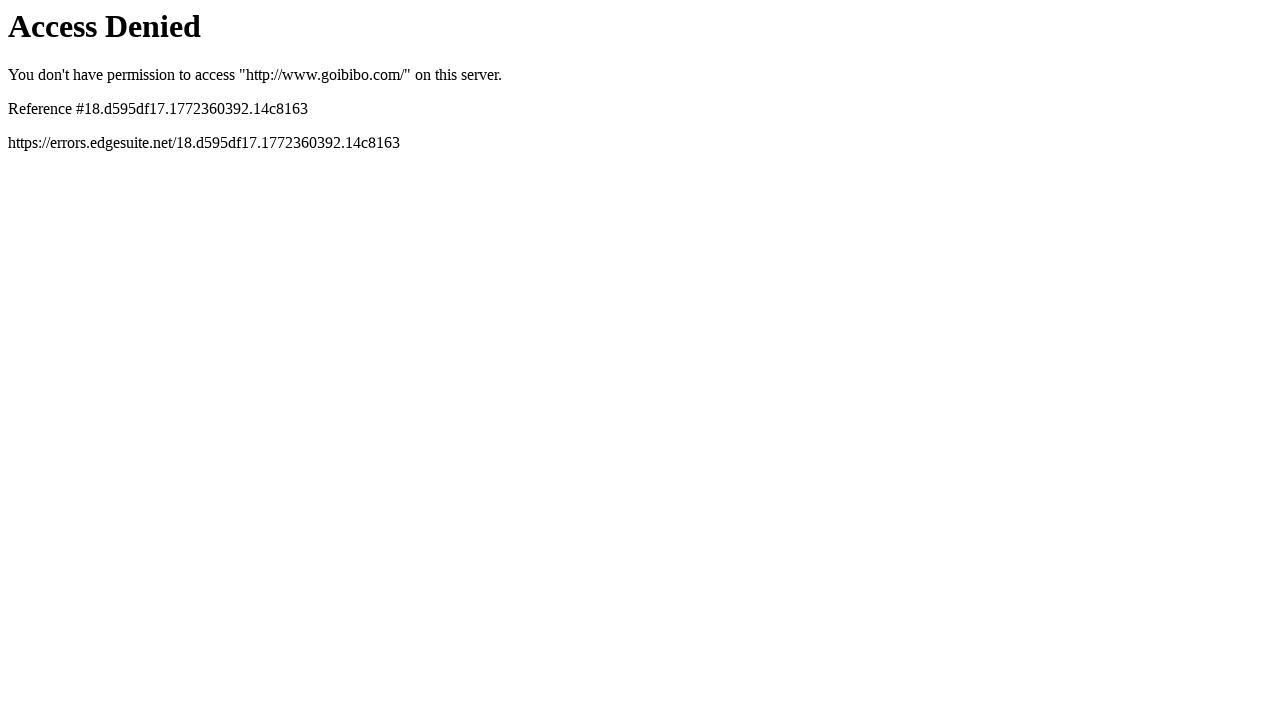

Page DOM content loaded successfully
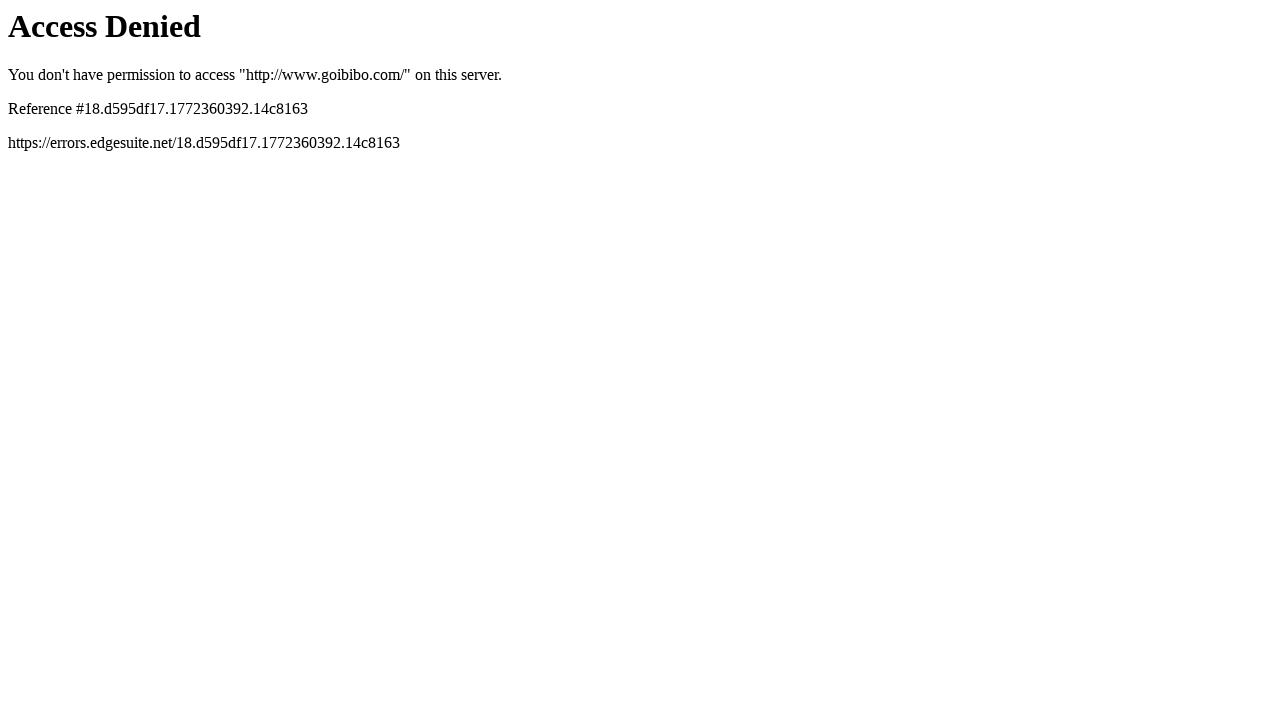

Verified that page has loaded with a non-empty title
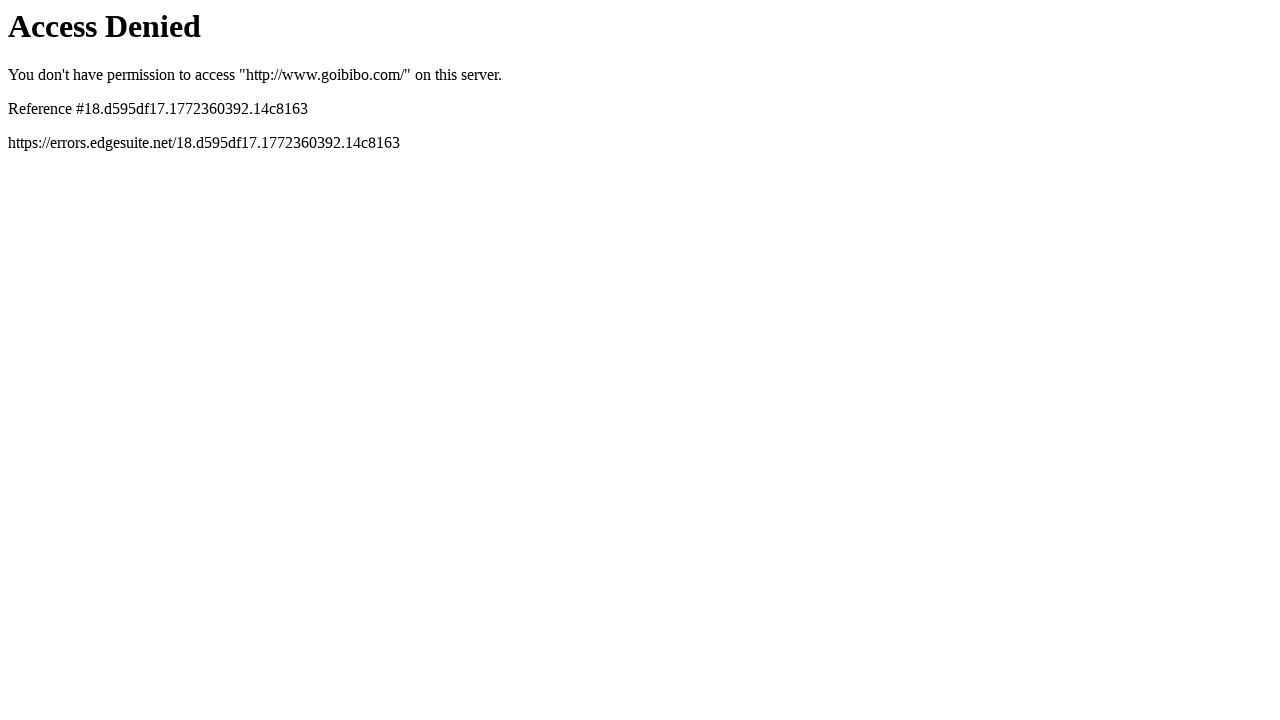

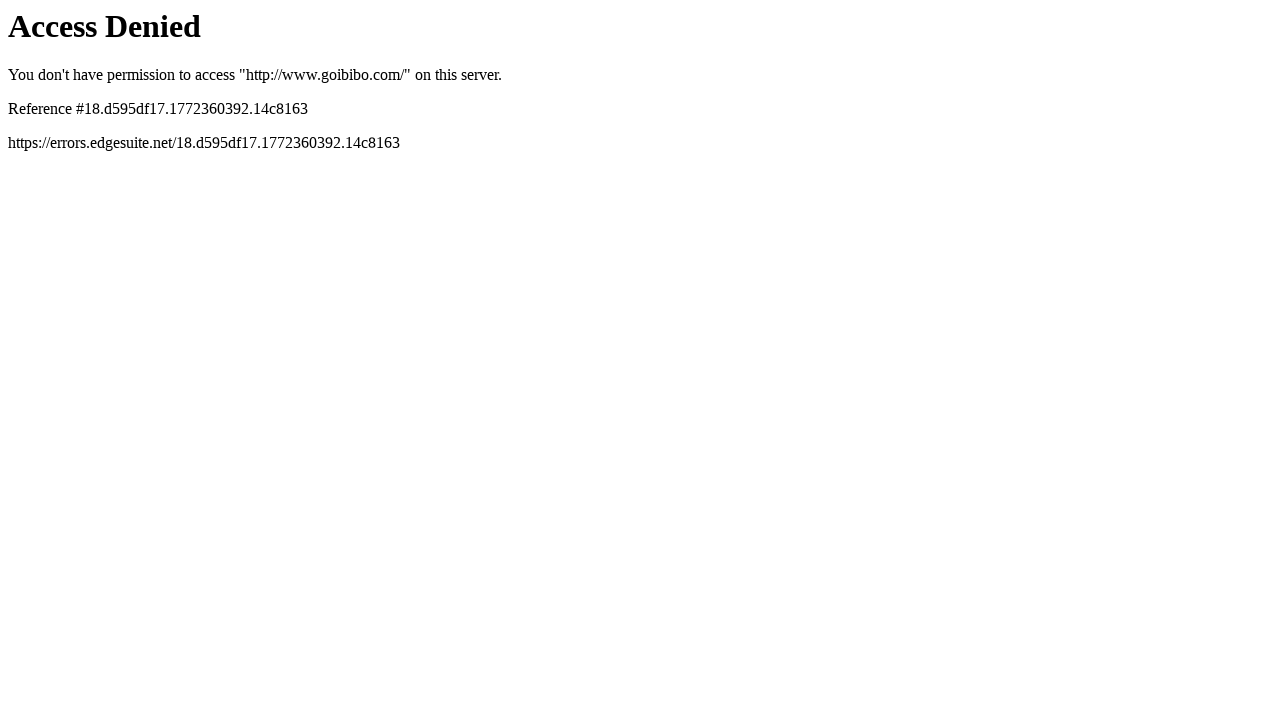